Tests finding and clicking a link with a calculated mathematical value as text, then fills out a form with personal information (first name, last name, city, country) and submits it.

Starting URL: http://suninjuly.github.io/find_link_text

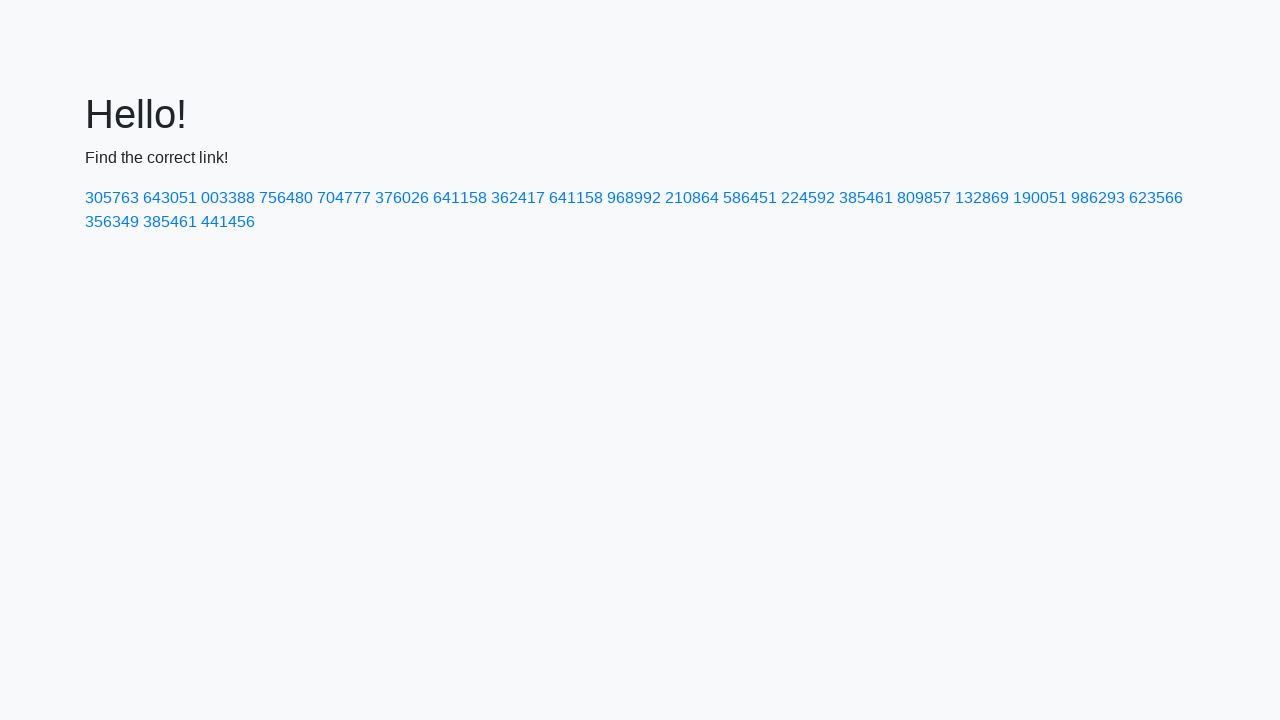

Clicked link with calculated text value: 224592 at (808, 198) on a:text-is('224592')
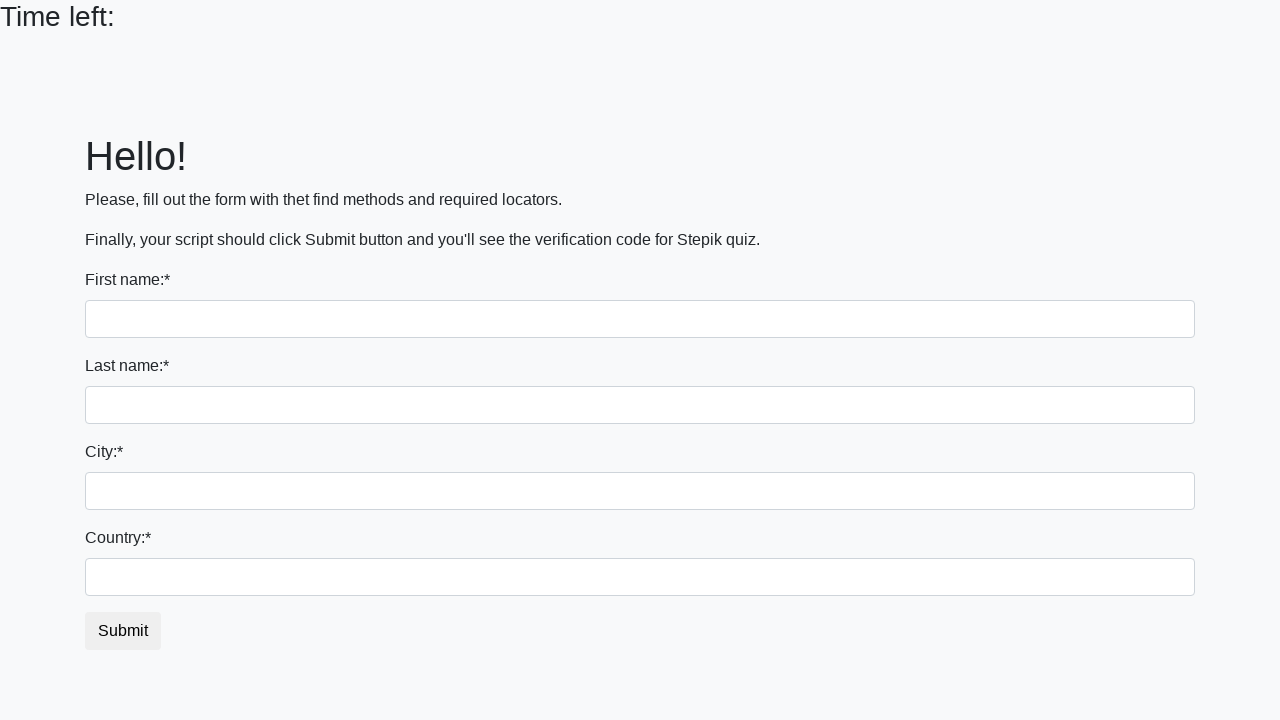

Filled first name field with 'Ivan' on input >> nth=0
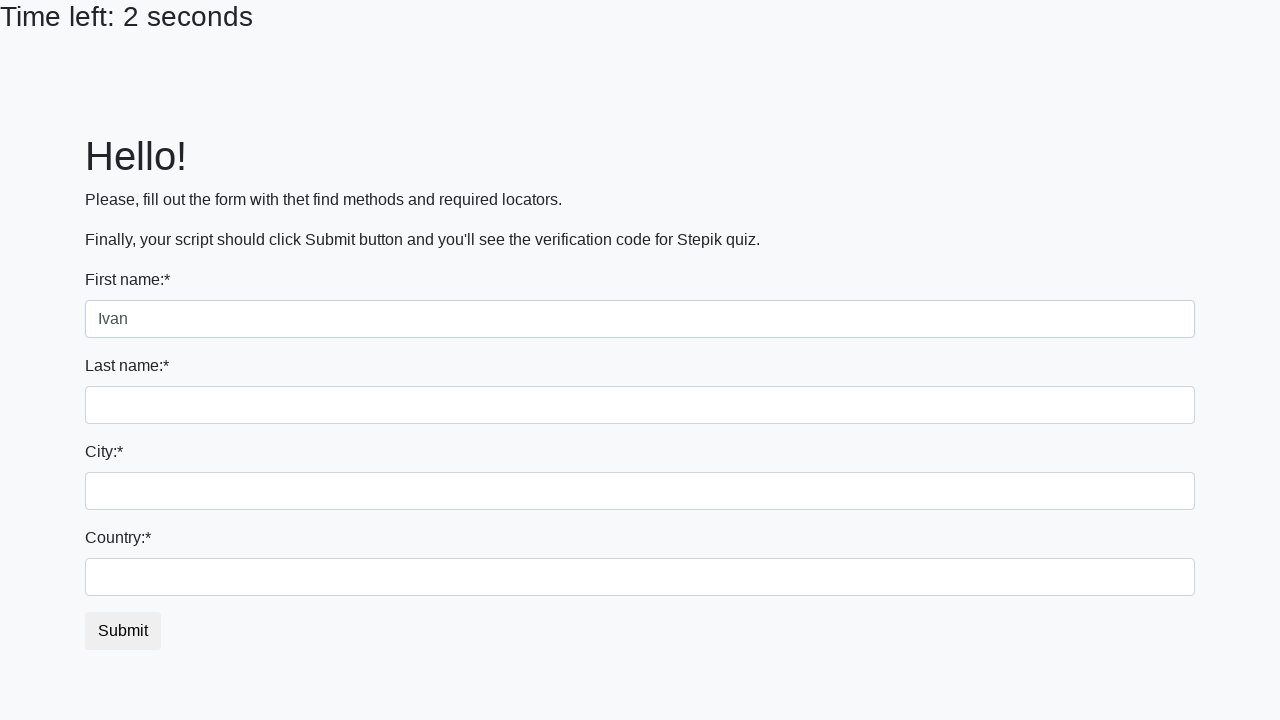

Filled last name field with 'Petrov' on input[name='last_name']
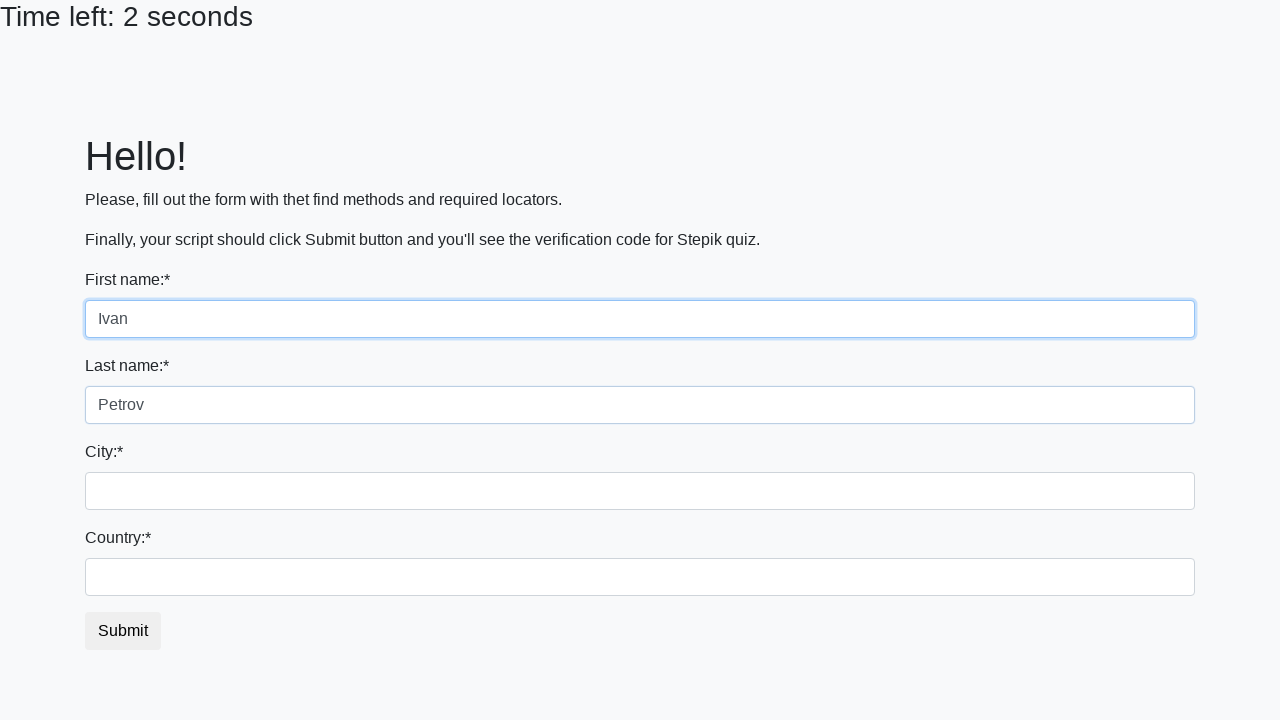

Filled city field with 'Smolensk' on .city
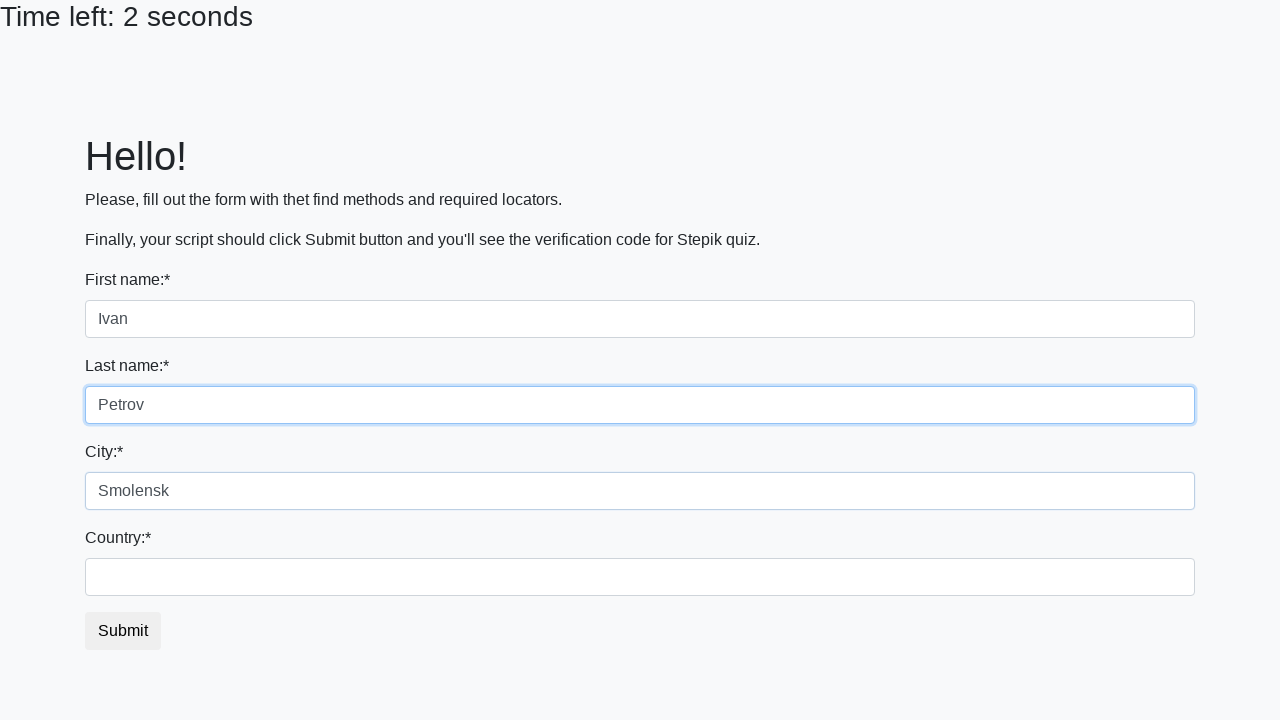

Filled country field with 'Russia' on #country
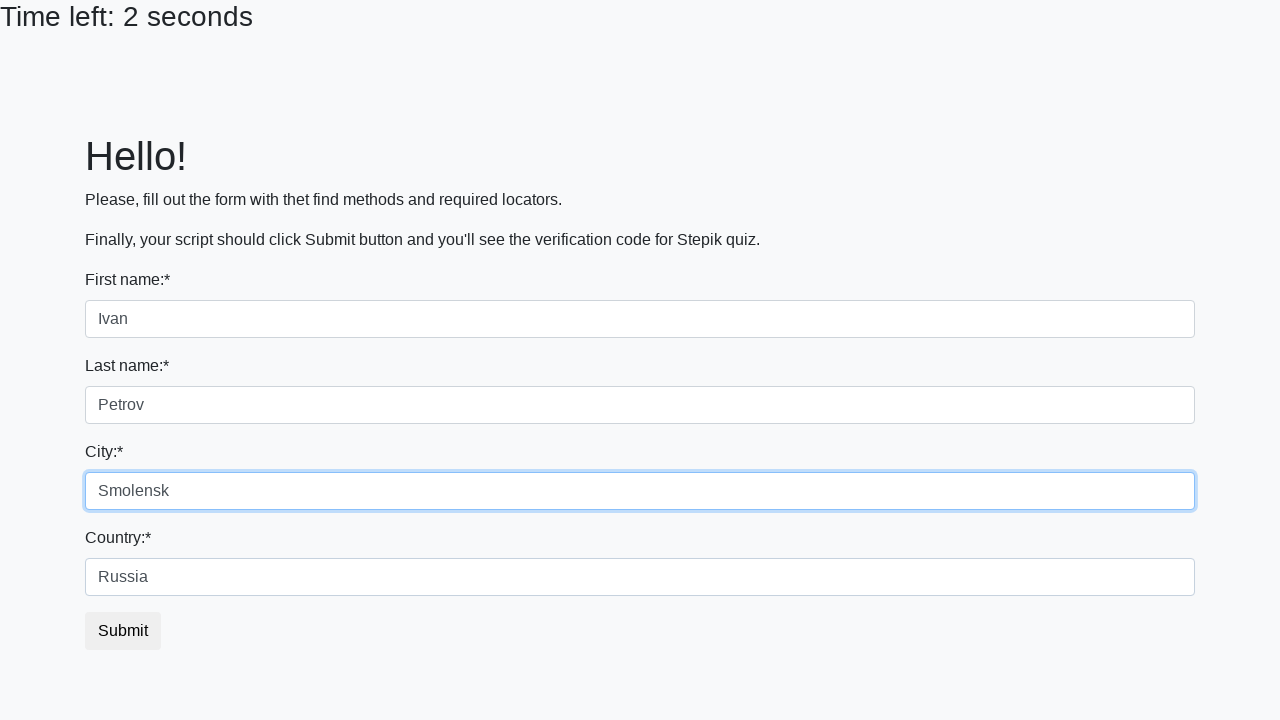

Clicked submit button to complete form submission at (123, 631) on button.btn
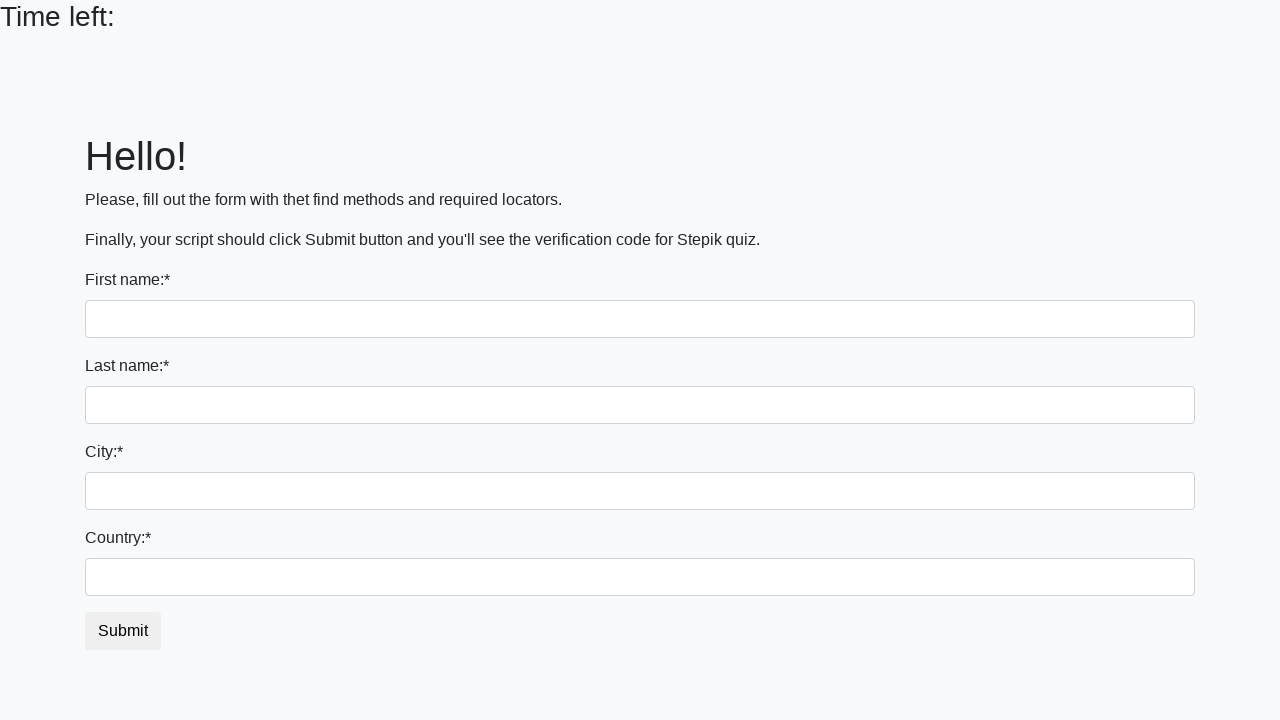

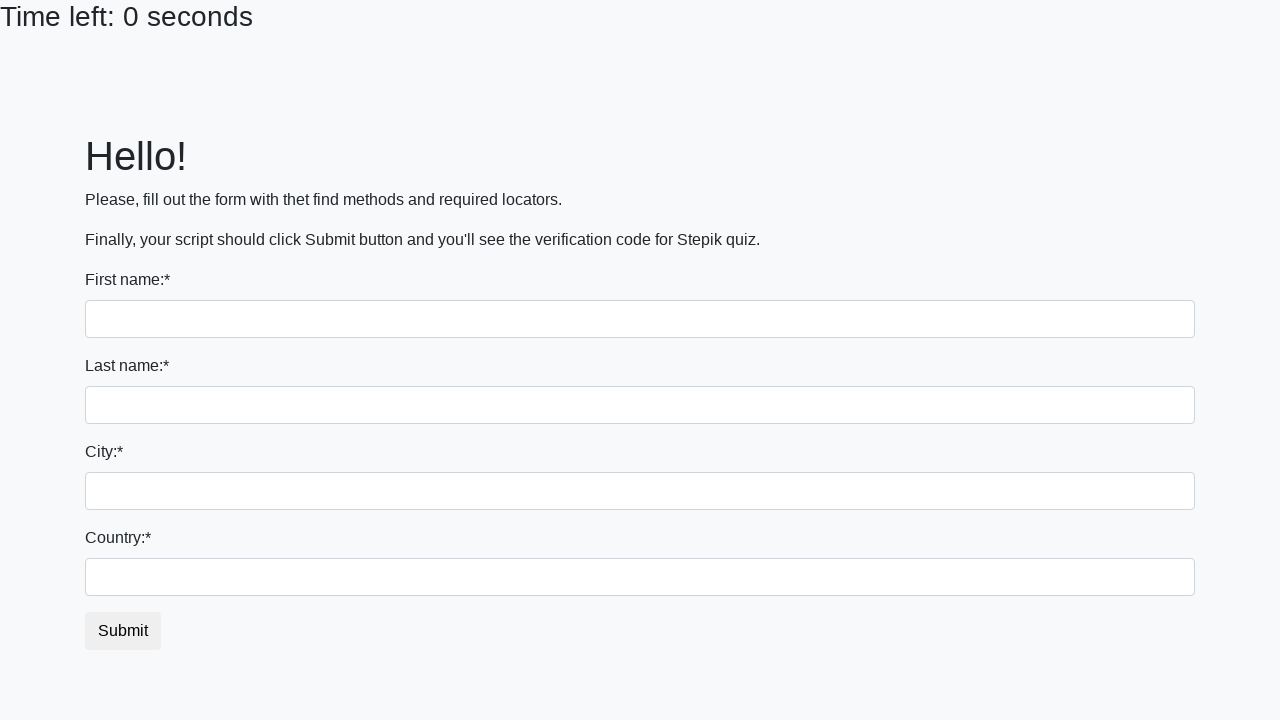